Waits for a price condition to be met, then solves a mathematical problem by calculating a value and submitting the answer

Starting URL: http://suninjuly.github.io/explicit_wait2.html

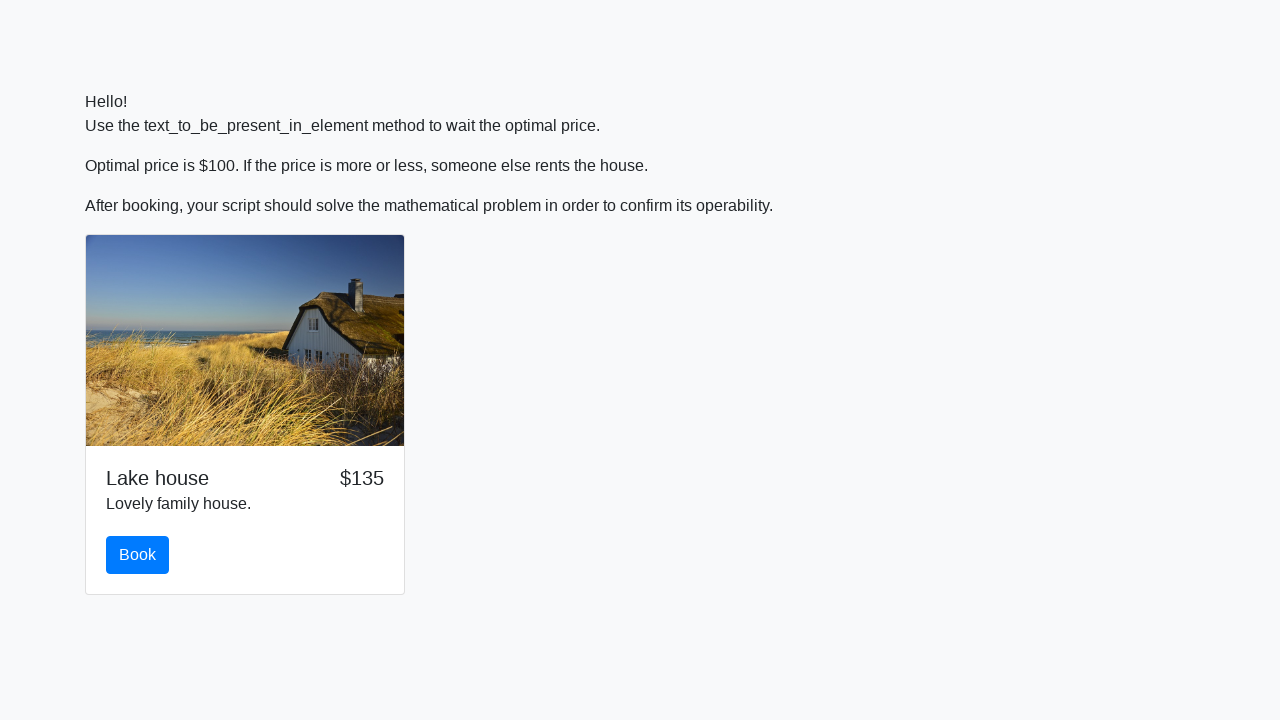

Waited for price to reach $100
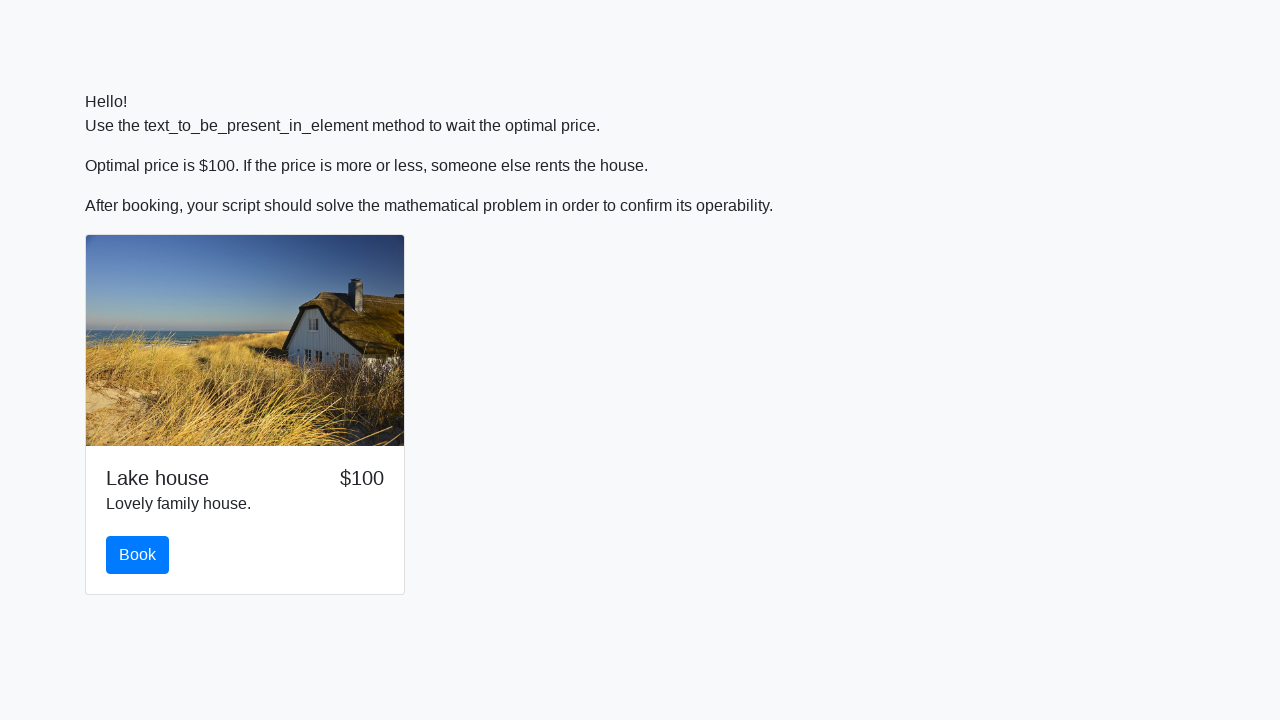

Clicked book button at (138, 555) on #book
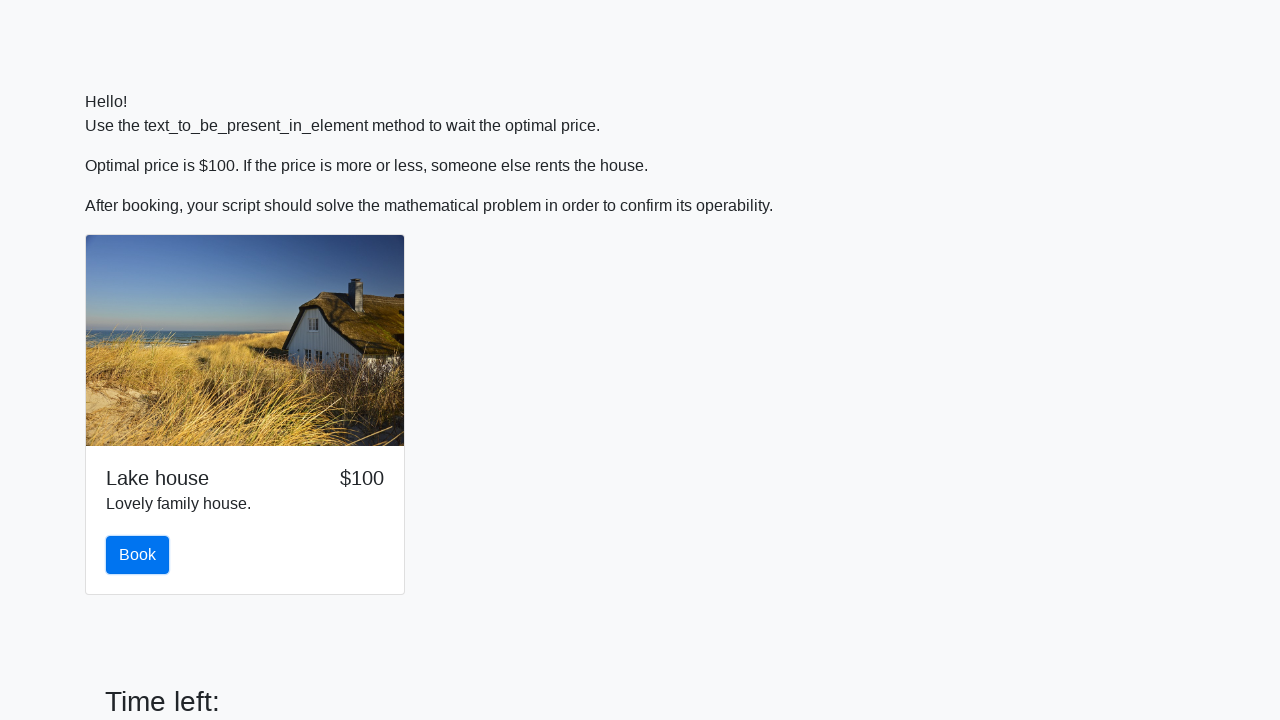

Scrolled down to reveal the form
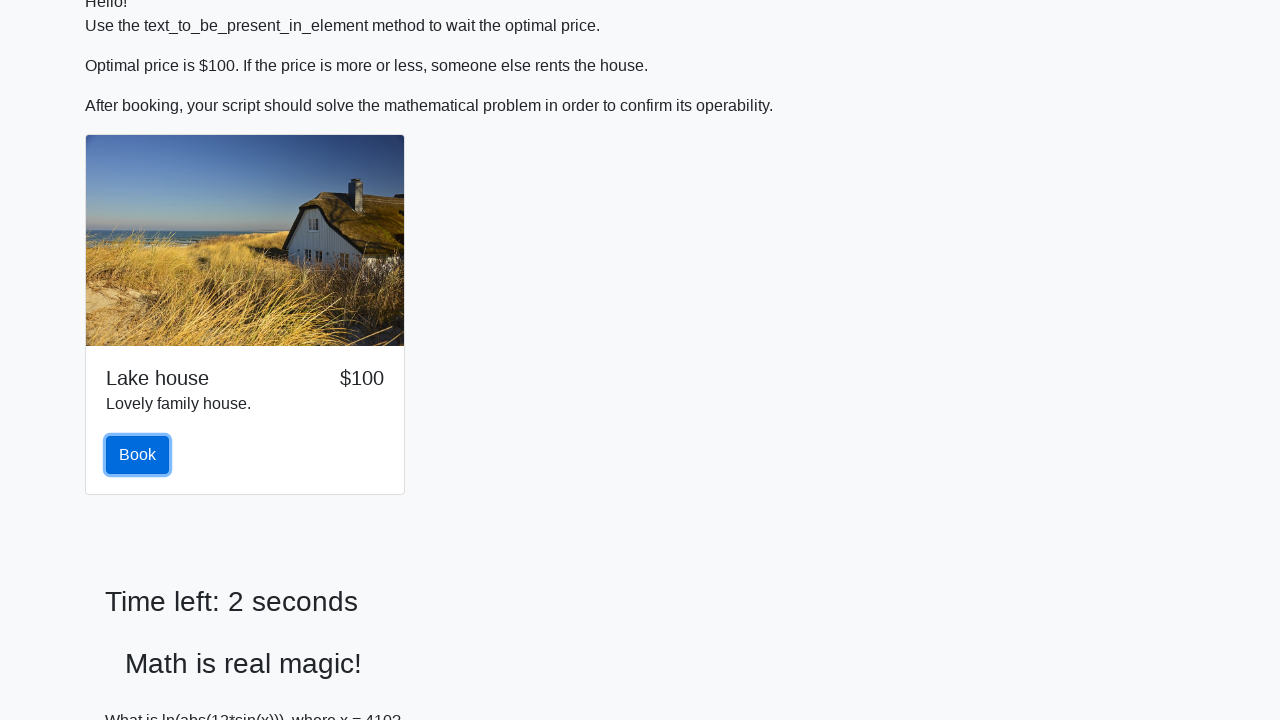

Retrieved input value: 410
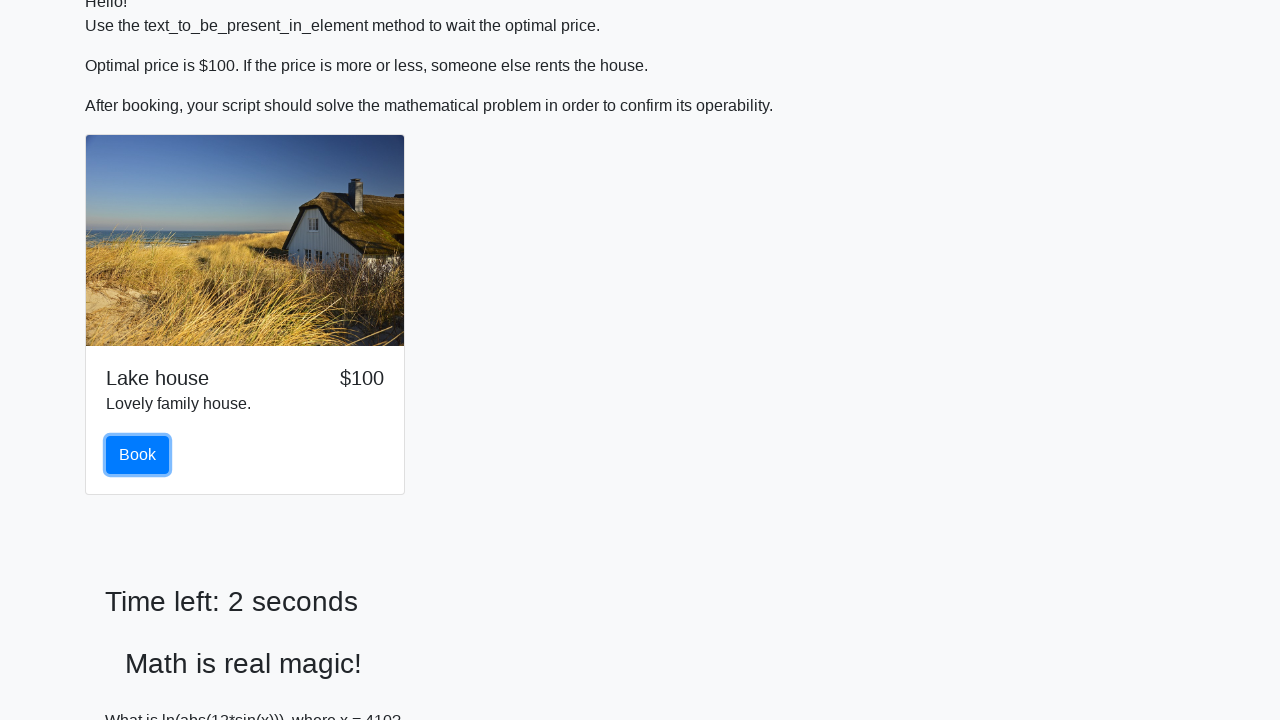

Calculated answer using mathematical formula: 2.4846611255570235
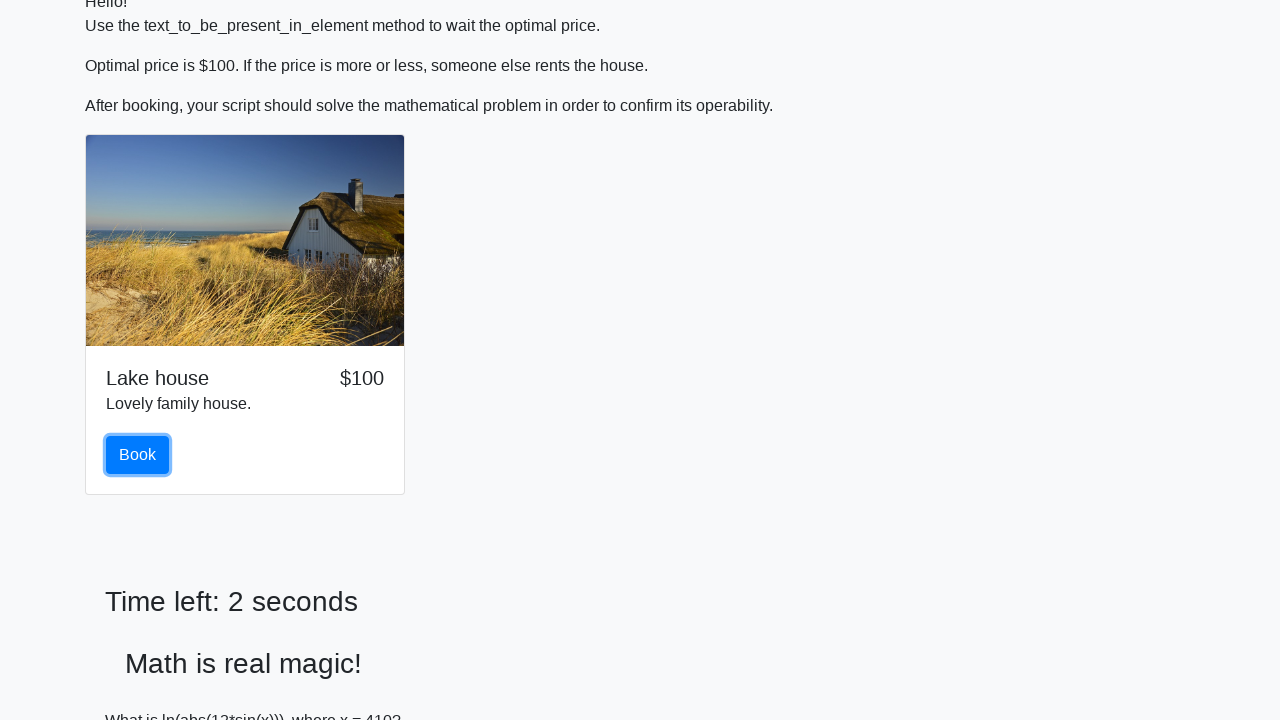

Filled answer field with calculated value: 2.4846611255570235 on #answer
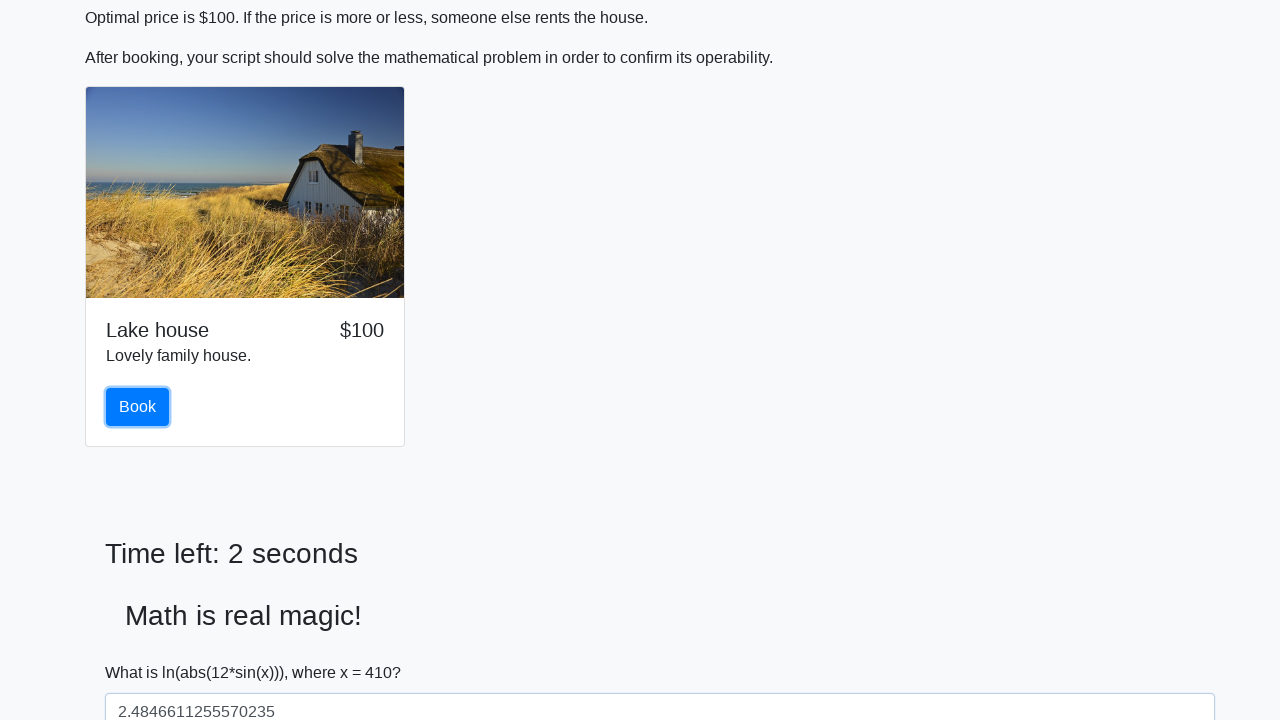

Clicked solve button to submit answer at (143, 651) on #solve
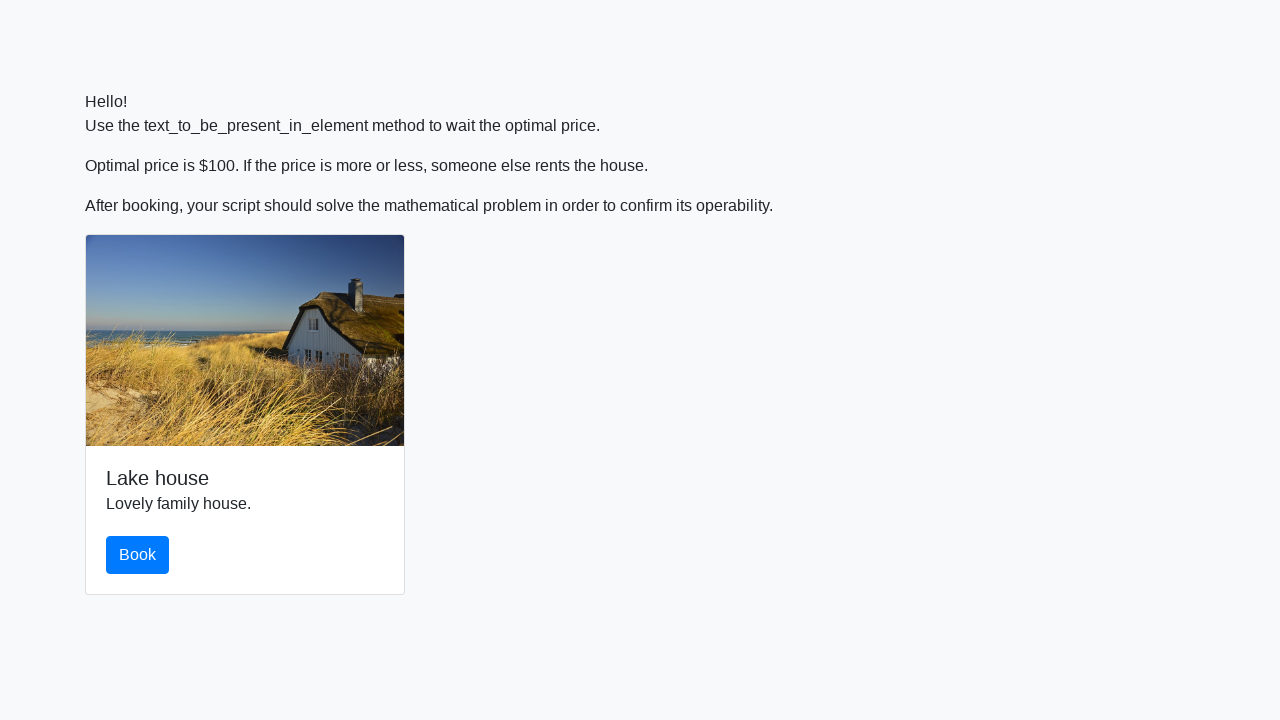

Registered dialog handler to accept alert
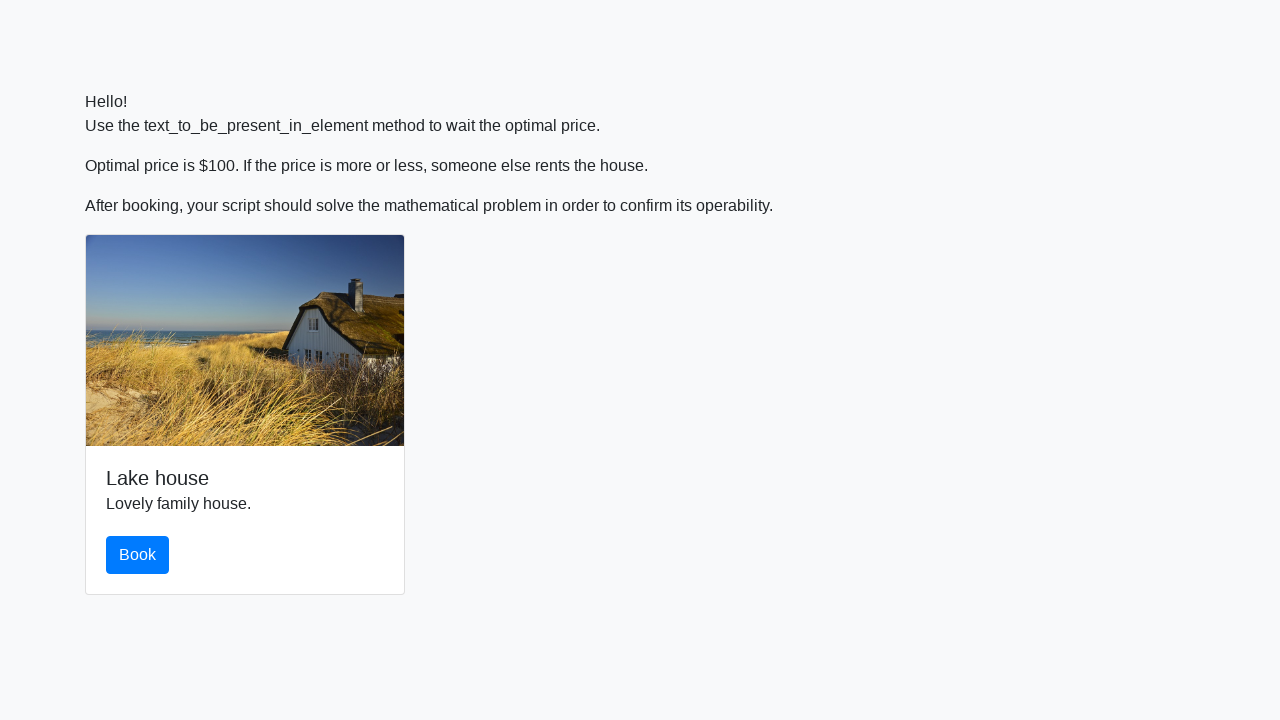

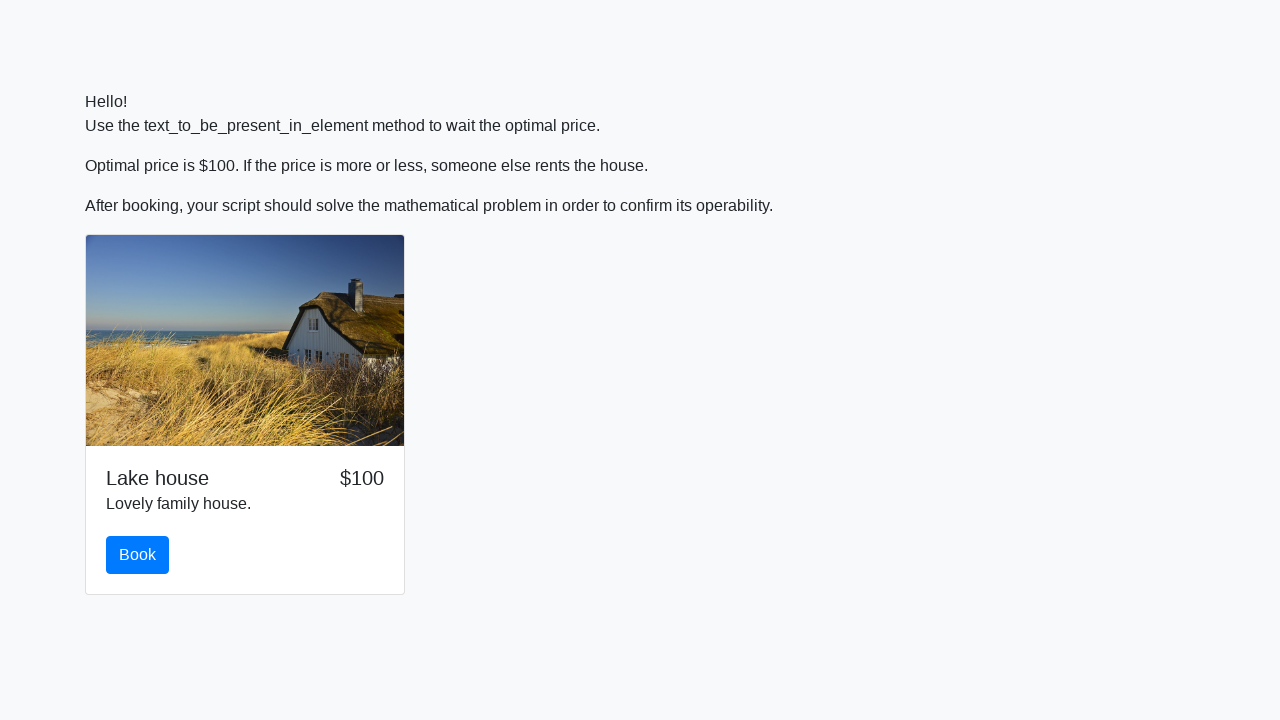